Tests explicit wait functionality by clicking a button that triggers delayed text display, then verifying the text "WebDriver" appears in the target element after a delay. The button is clicked twice to test the wait behavior.

Starting URL: http://seleniumpractise.blogspot.com/2016/08/how-to-use-explicit-wait-in-selenium.html

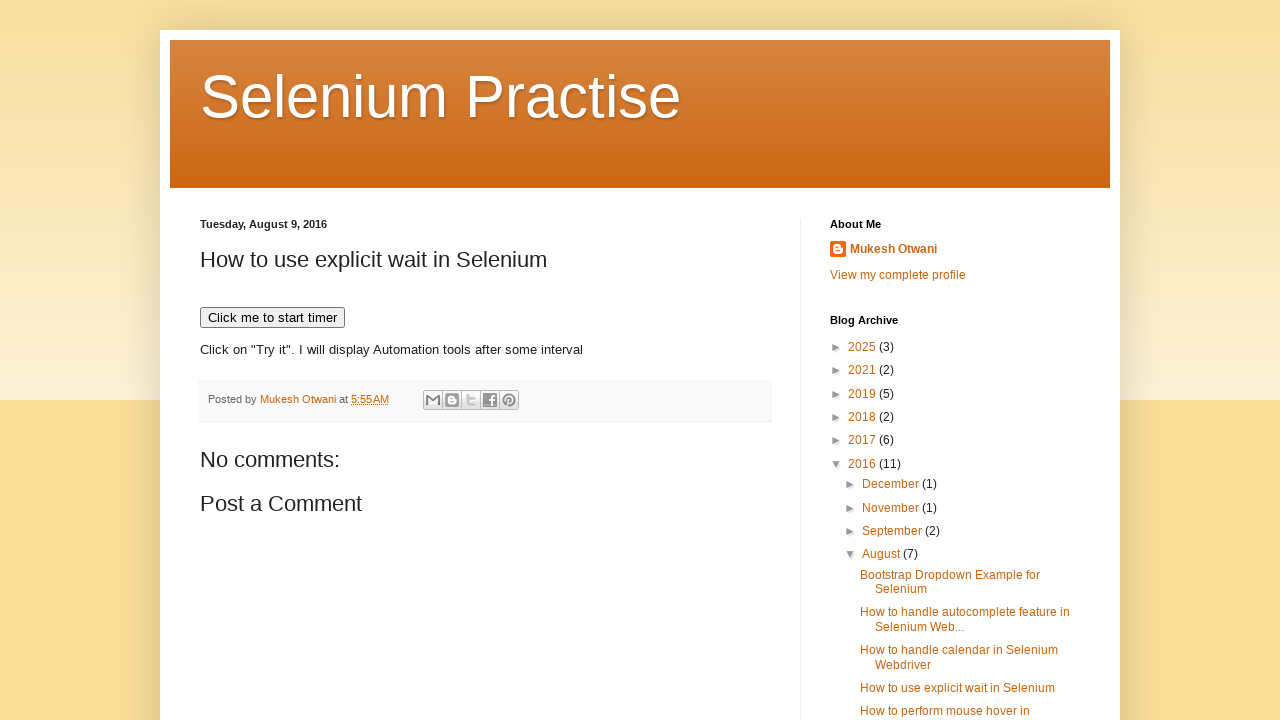

Reloaded the page
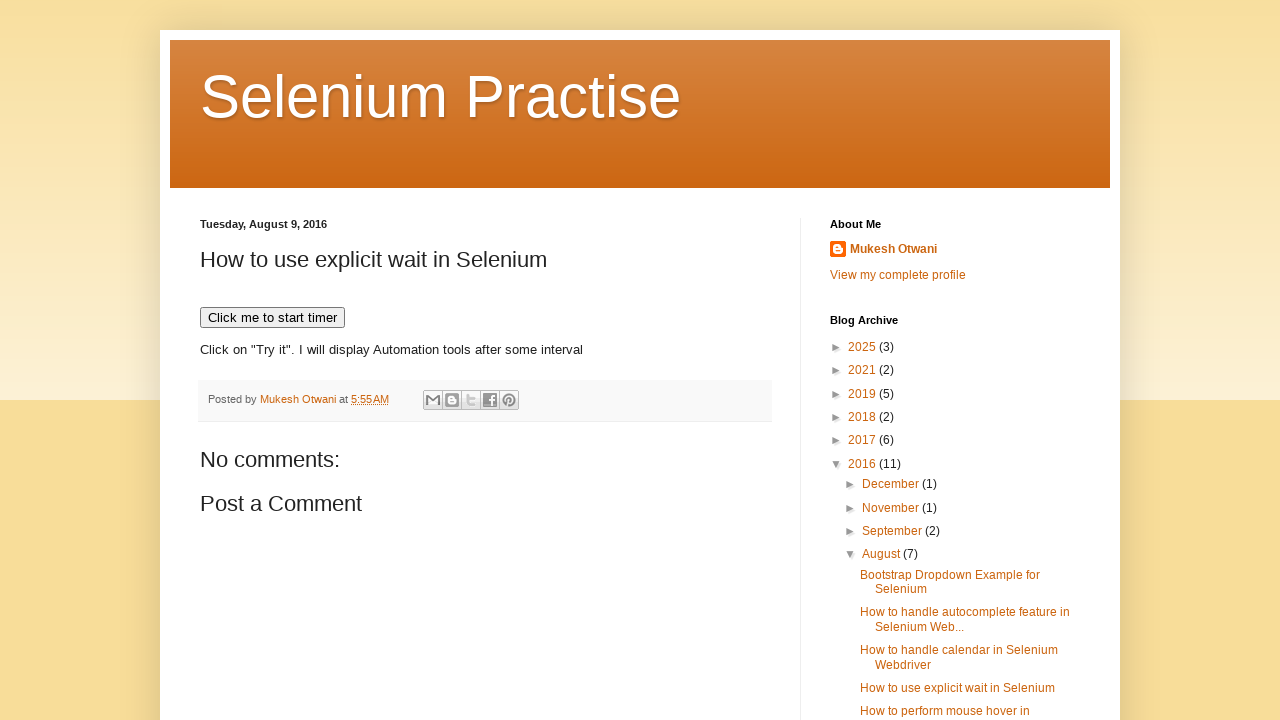

Set viewport size to 1920x1080
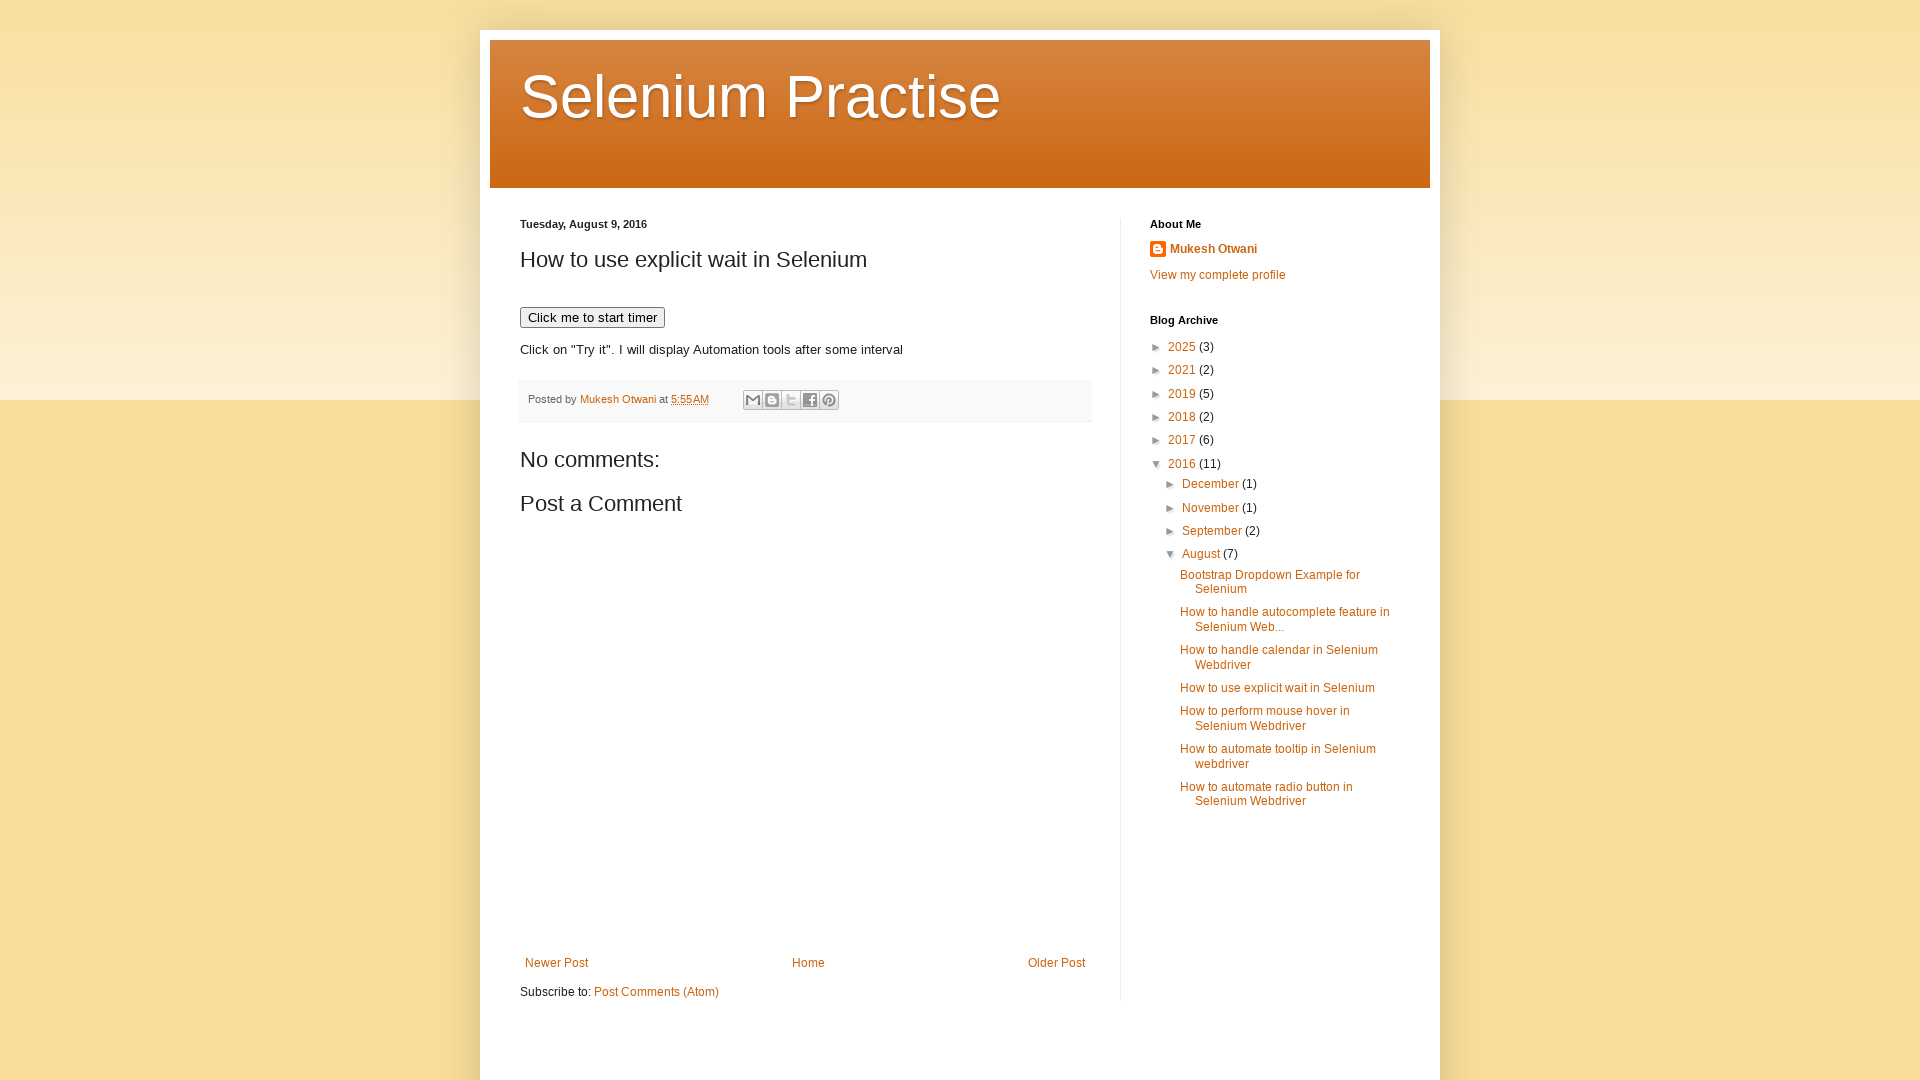

Clicked the button that triggers delayed text display at (592, 318) on xpath=//button[@onclick='timedText()']
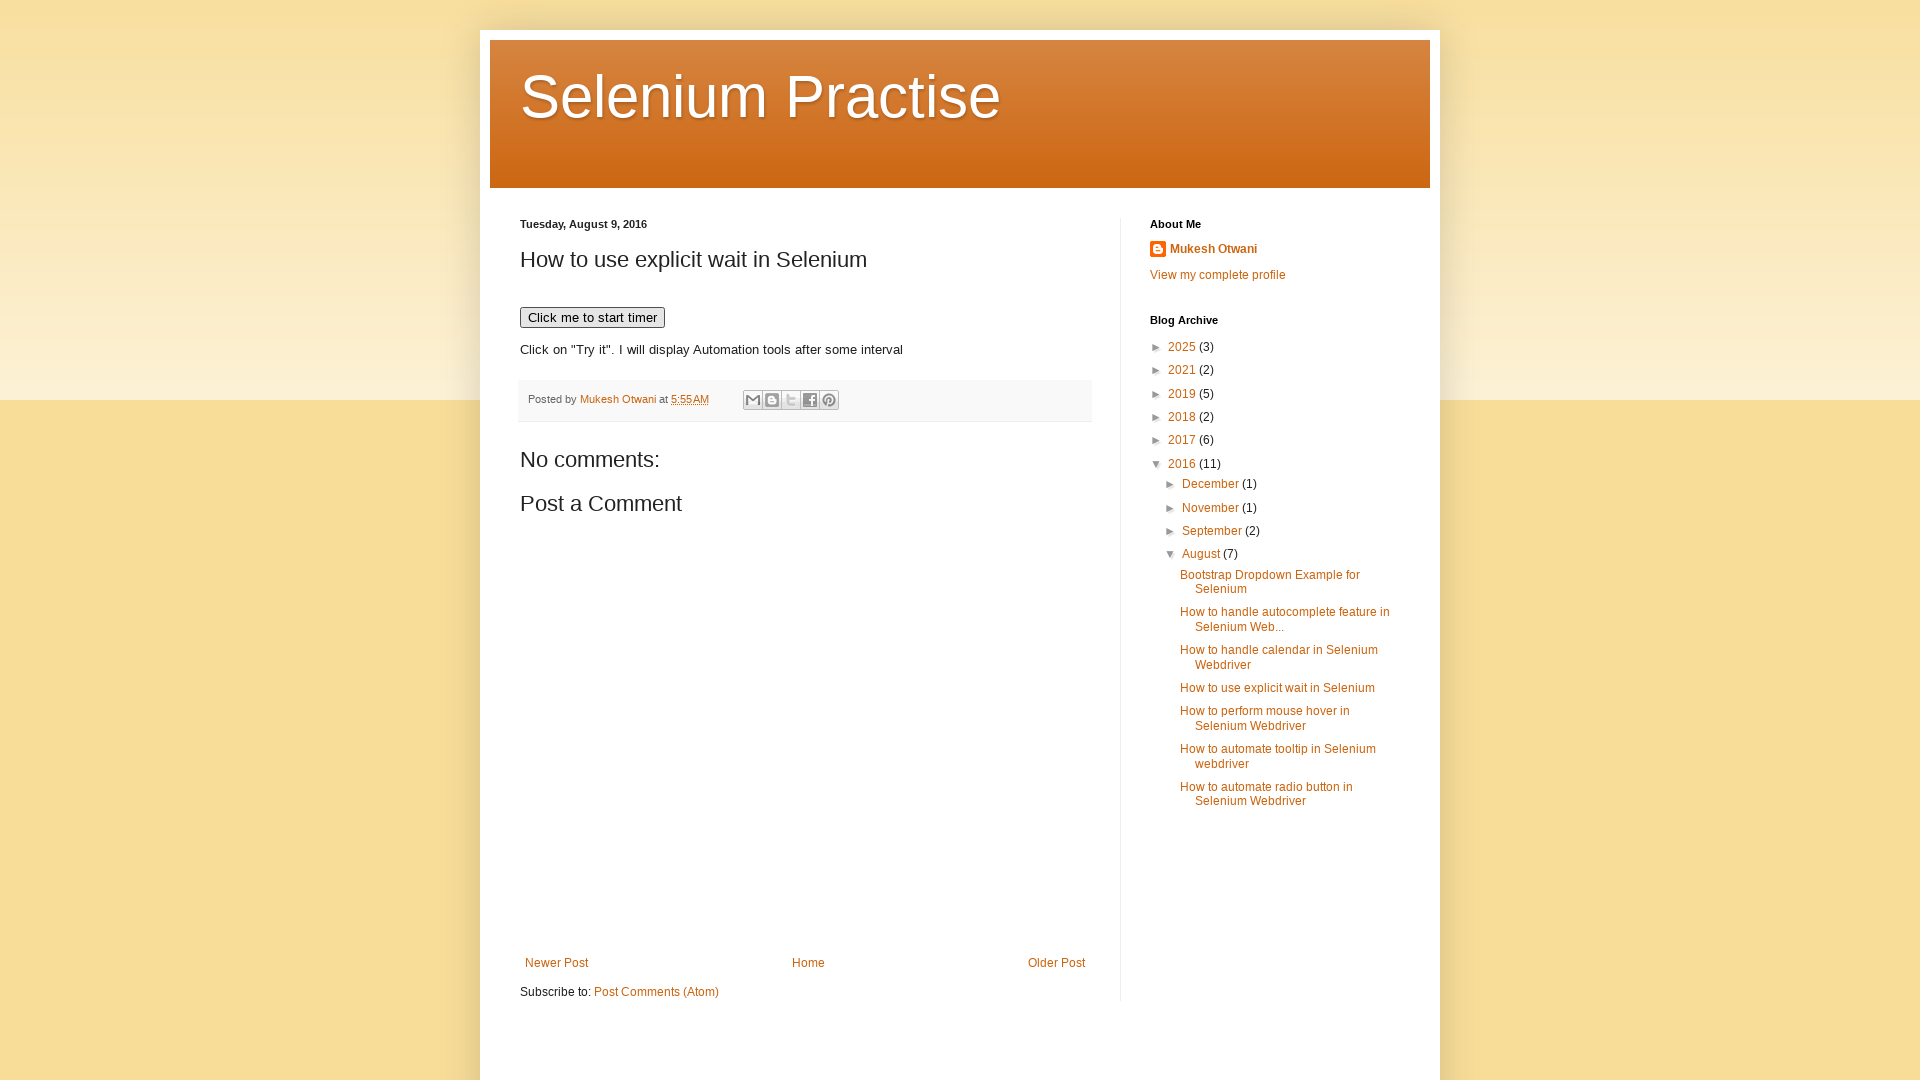

Demo element became visible
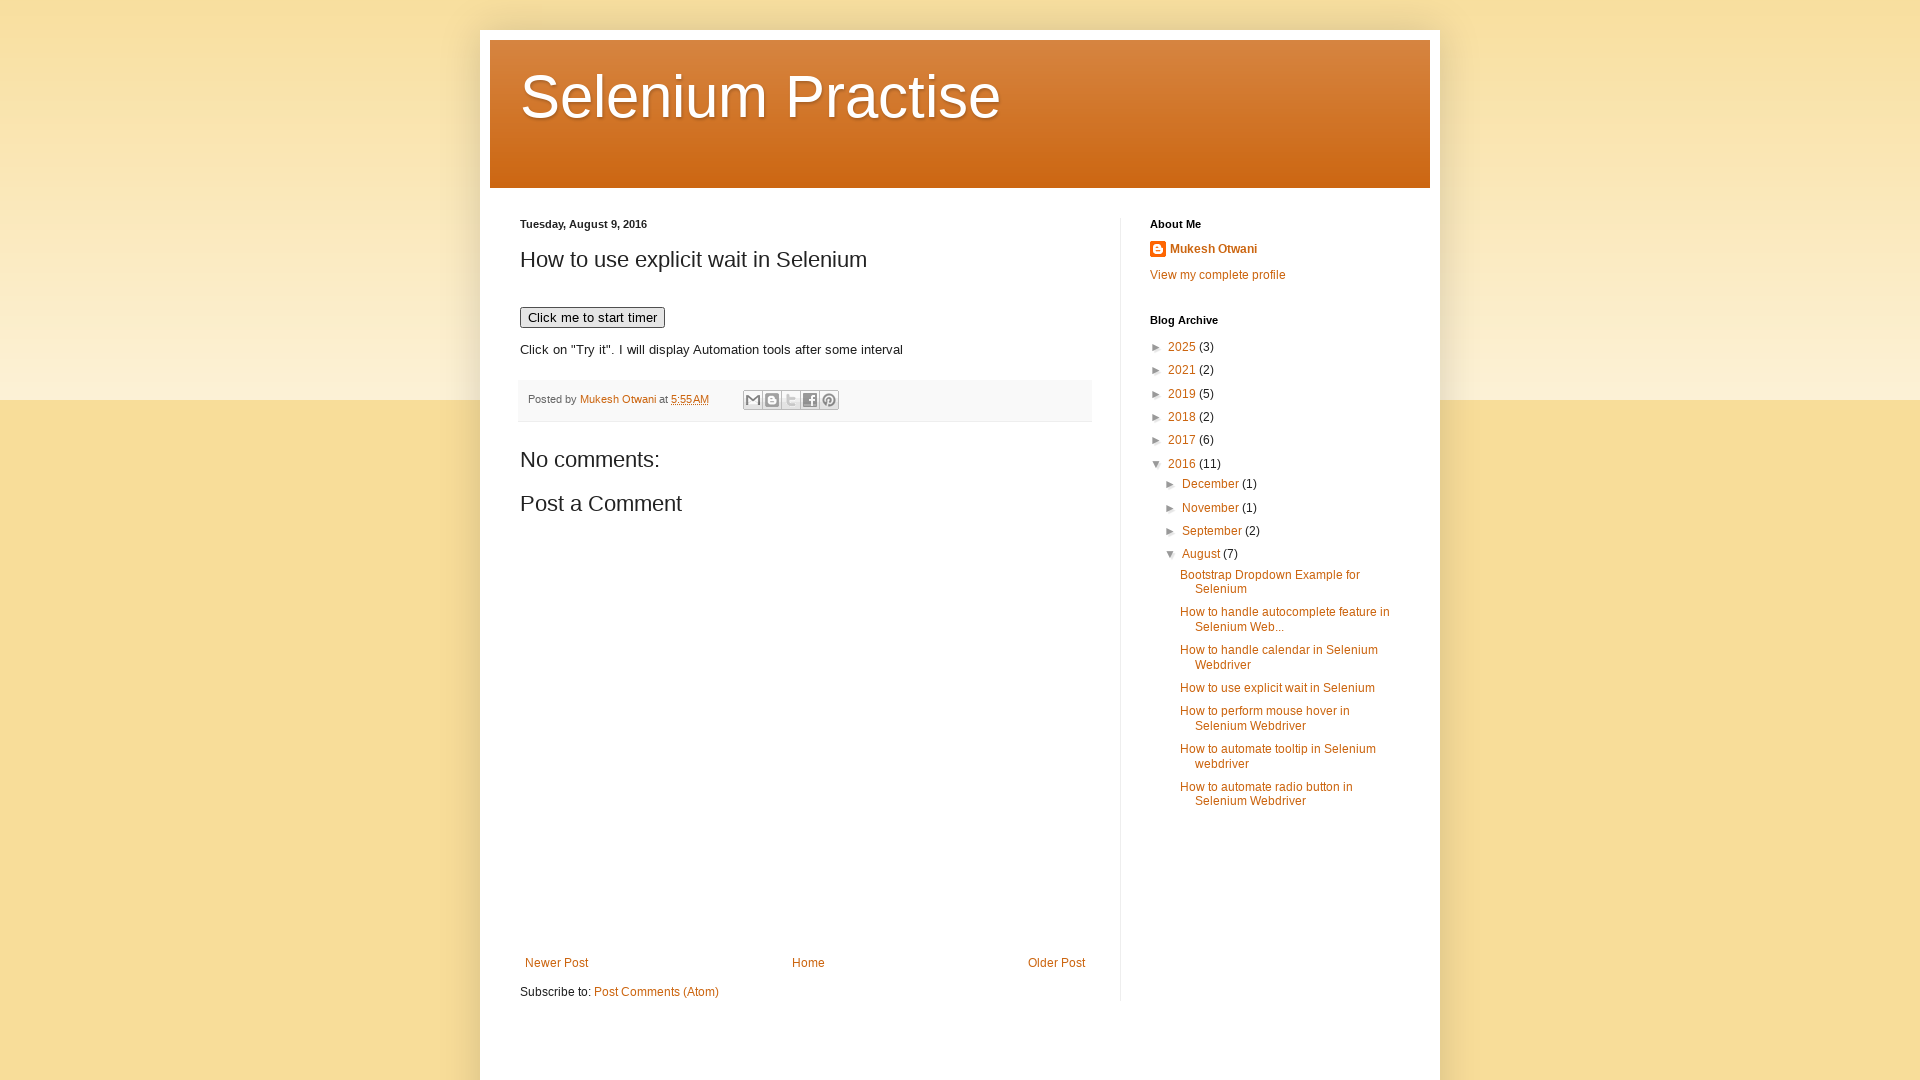

Confirmed demo element is visible via locator wait
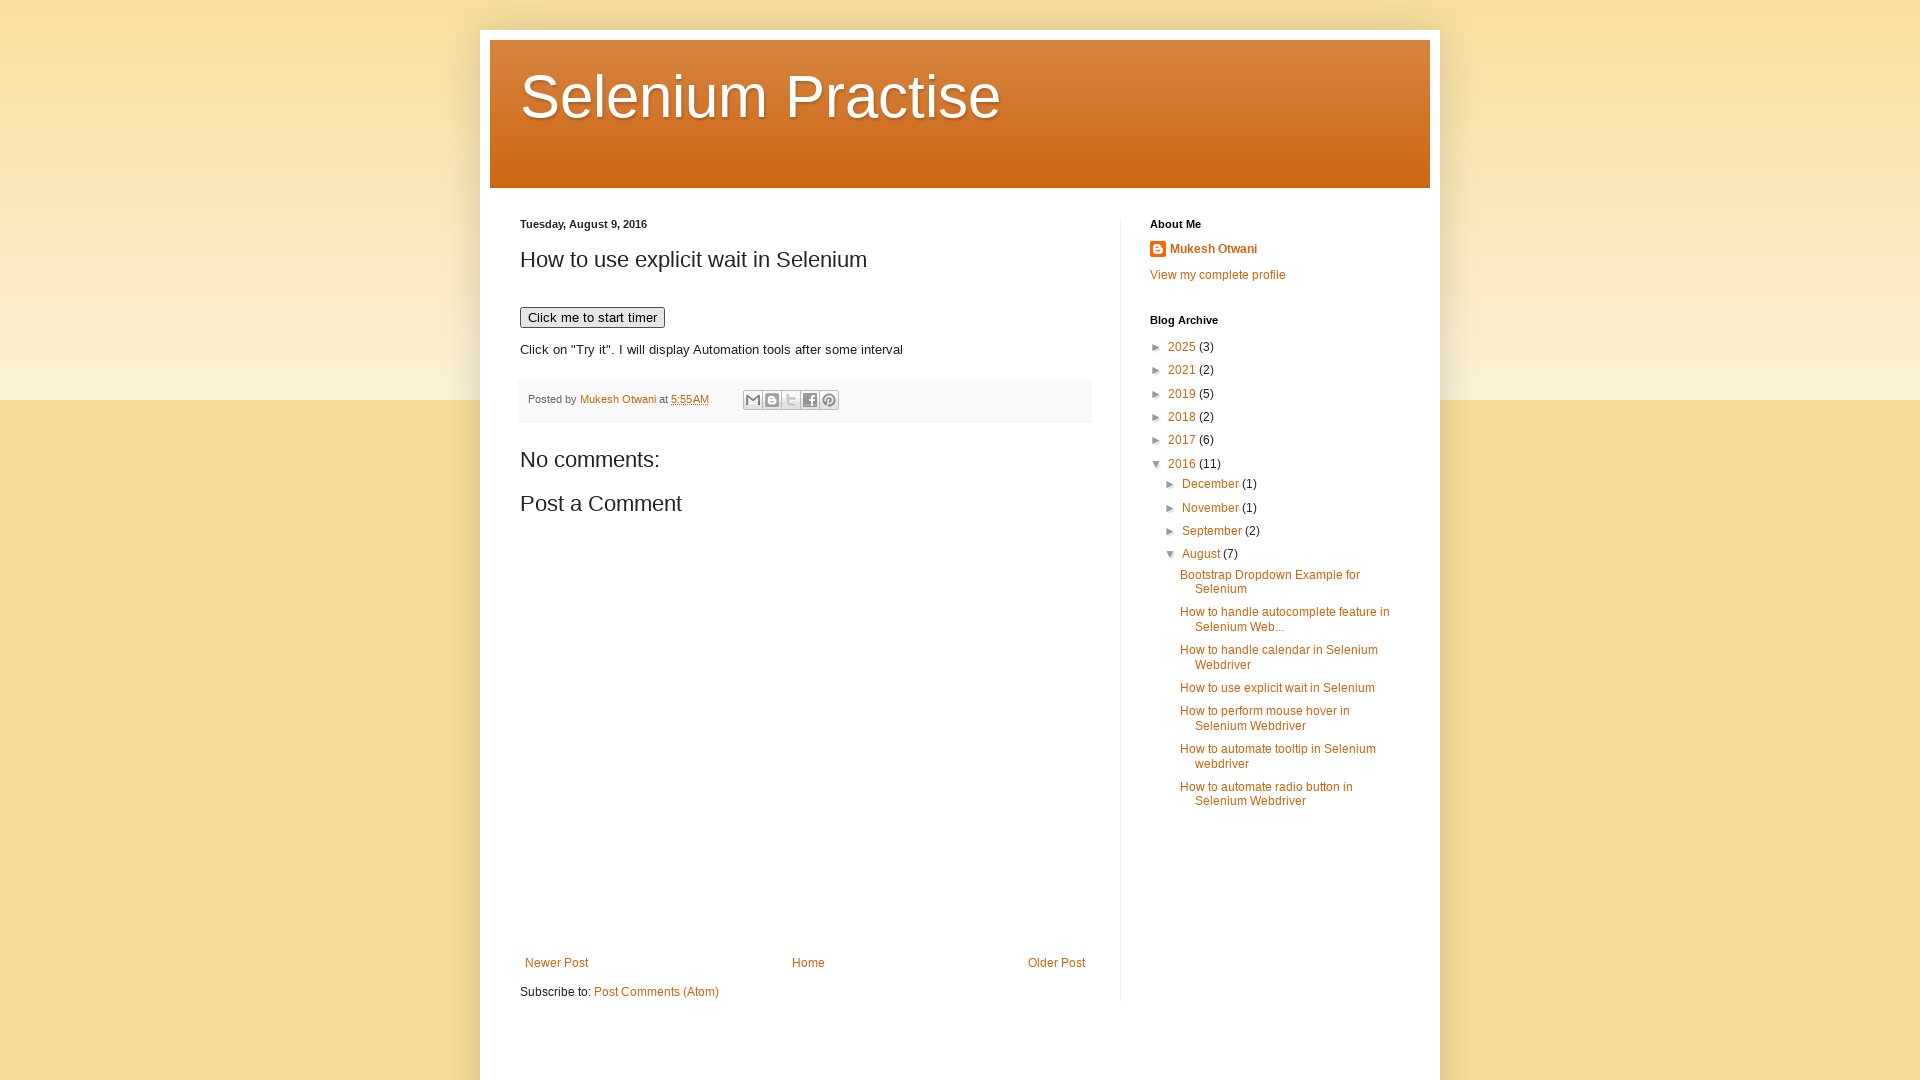

Text 'WebDriver' appeared in the demo element after wait
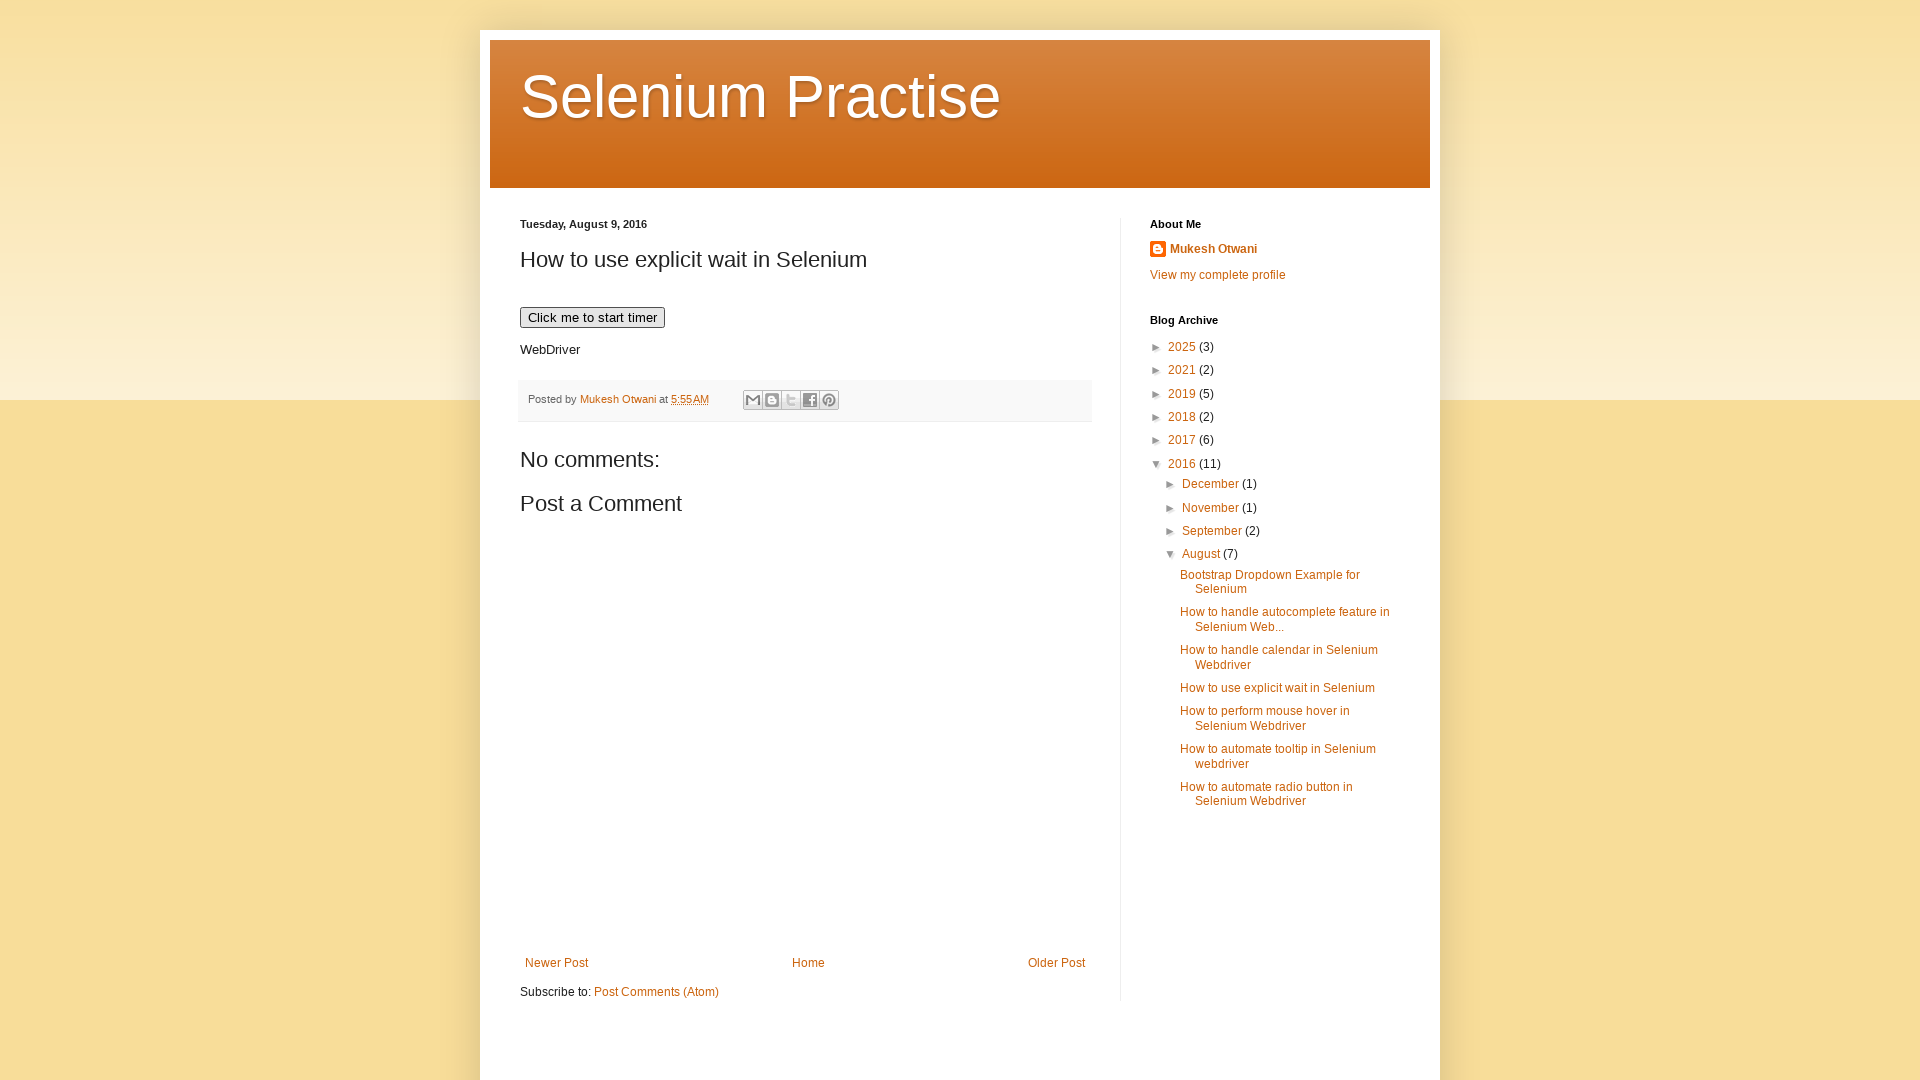

Clicked the button again to trigger delayed text display a second time at (592, 318) on xpath=//button[@onclick='timedText()']
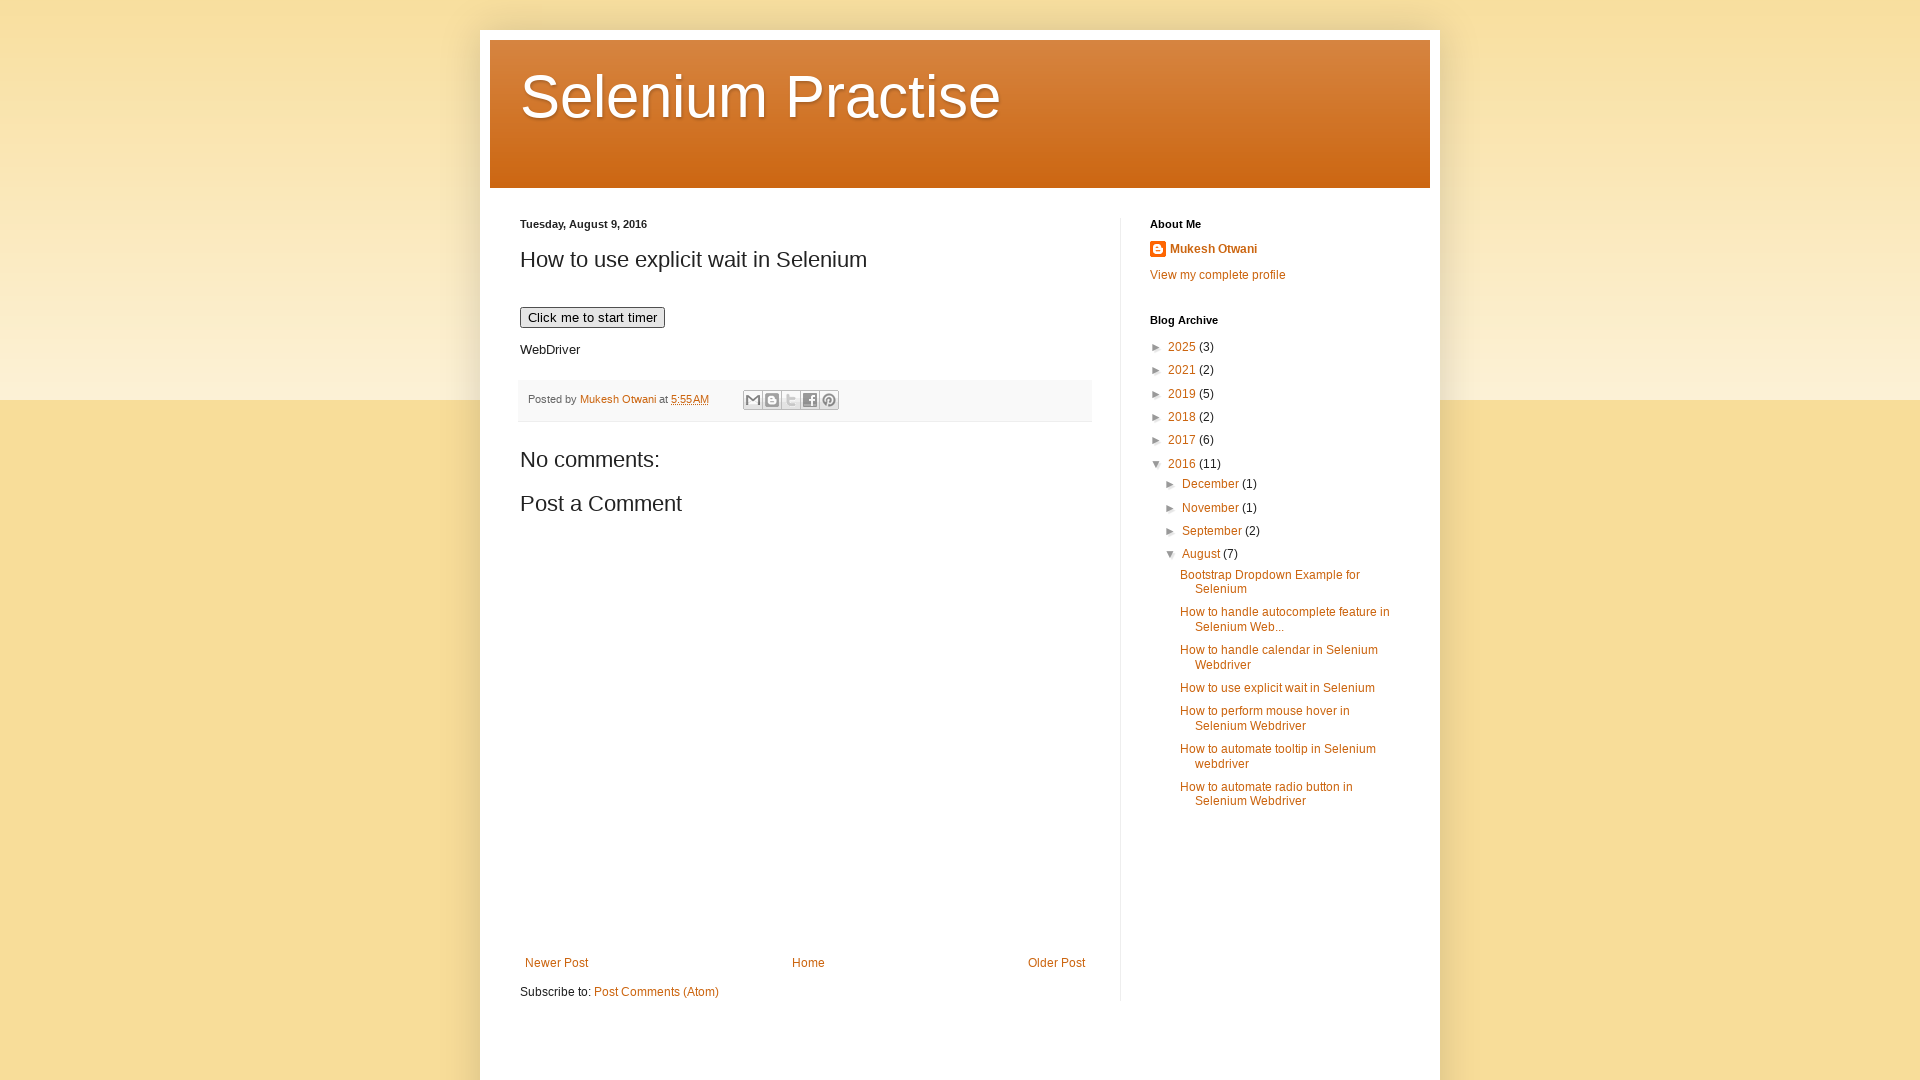

Text 'WebDriver' appeared in the demo element again after second click
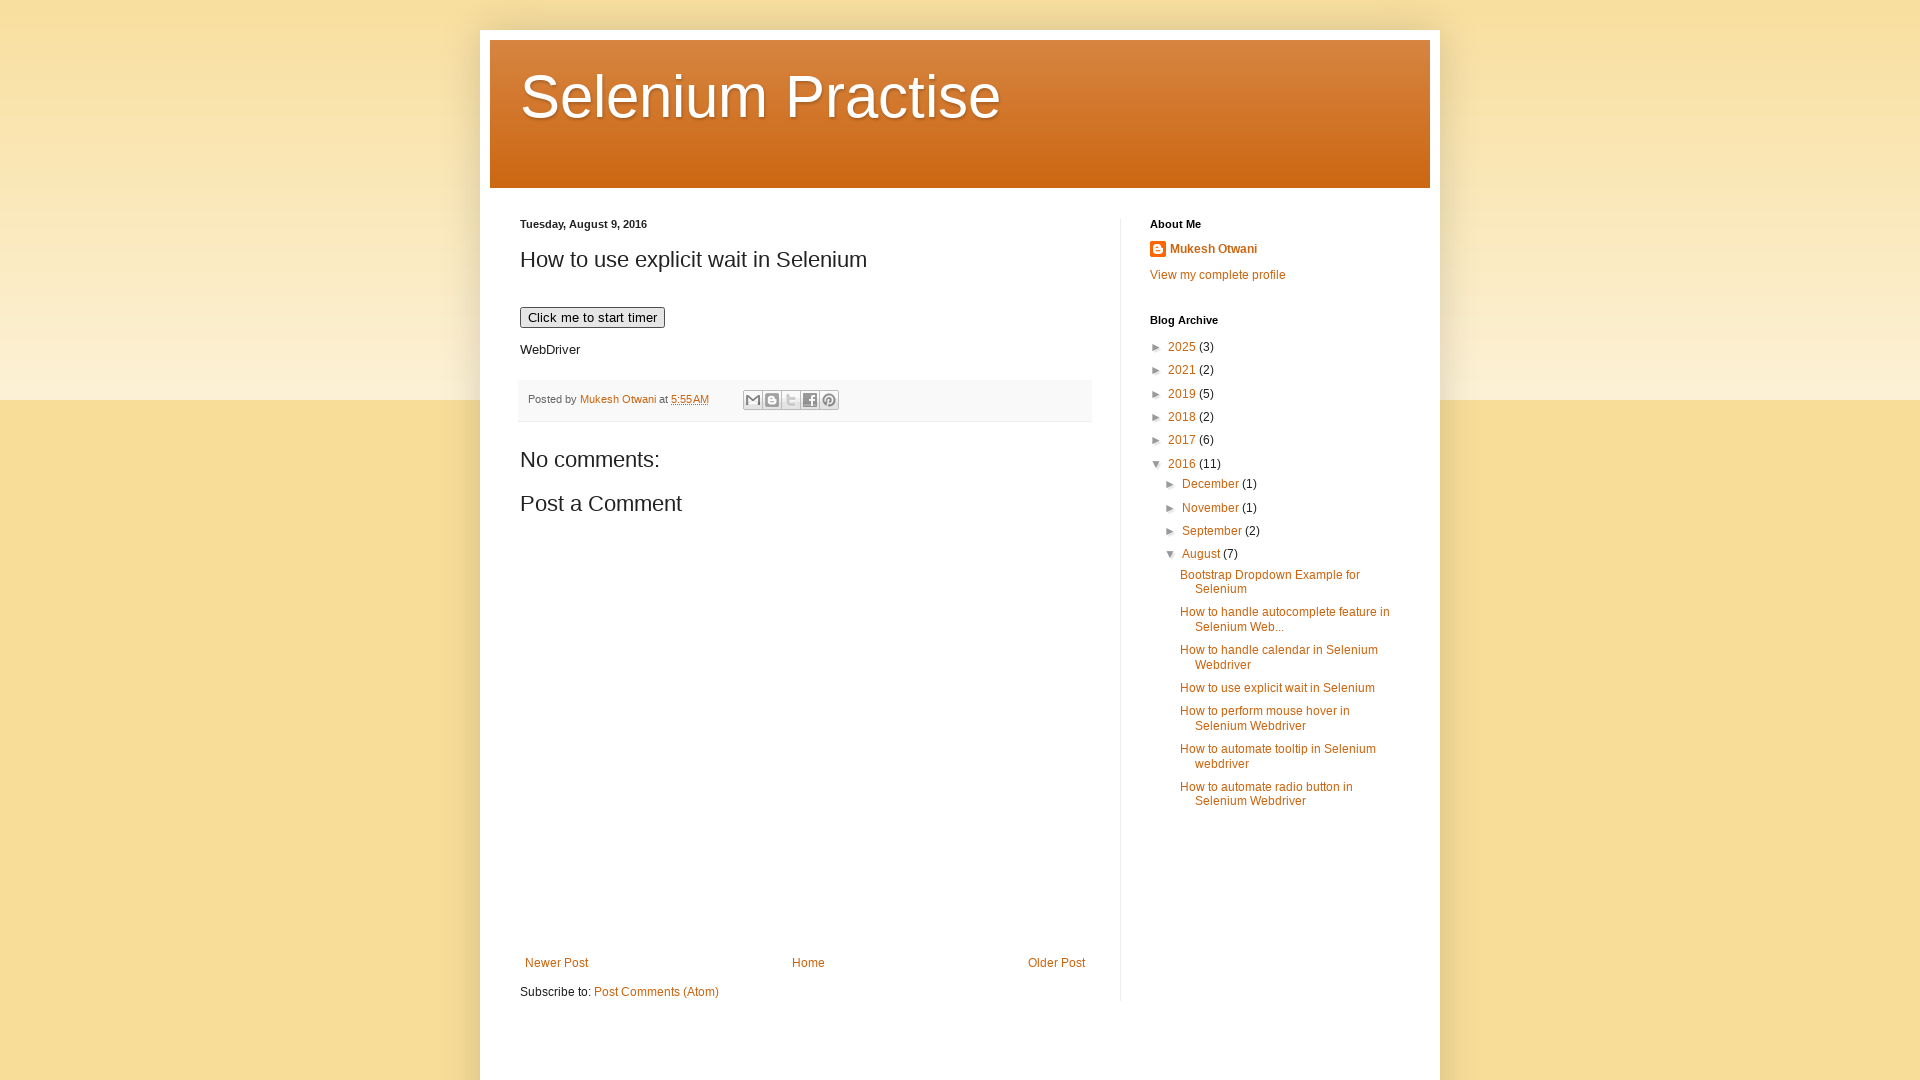

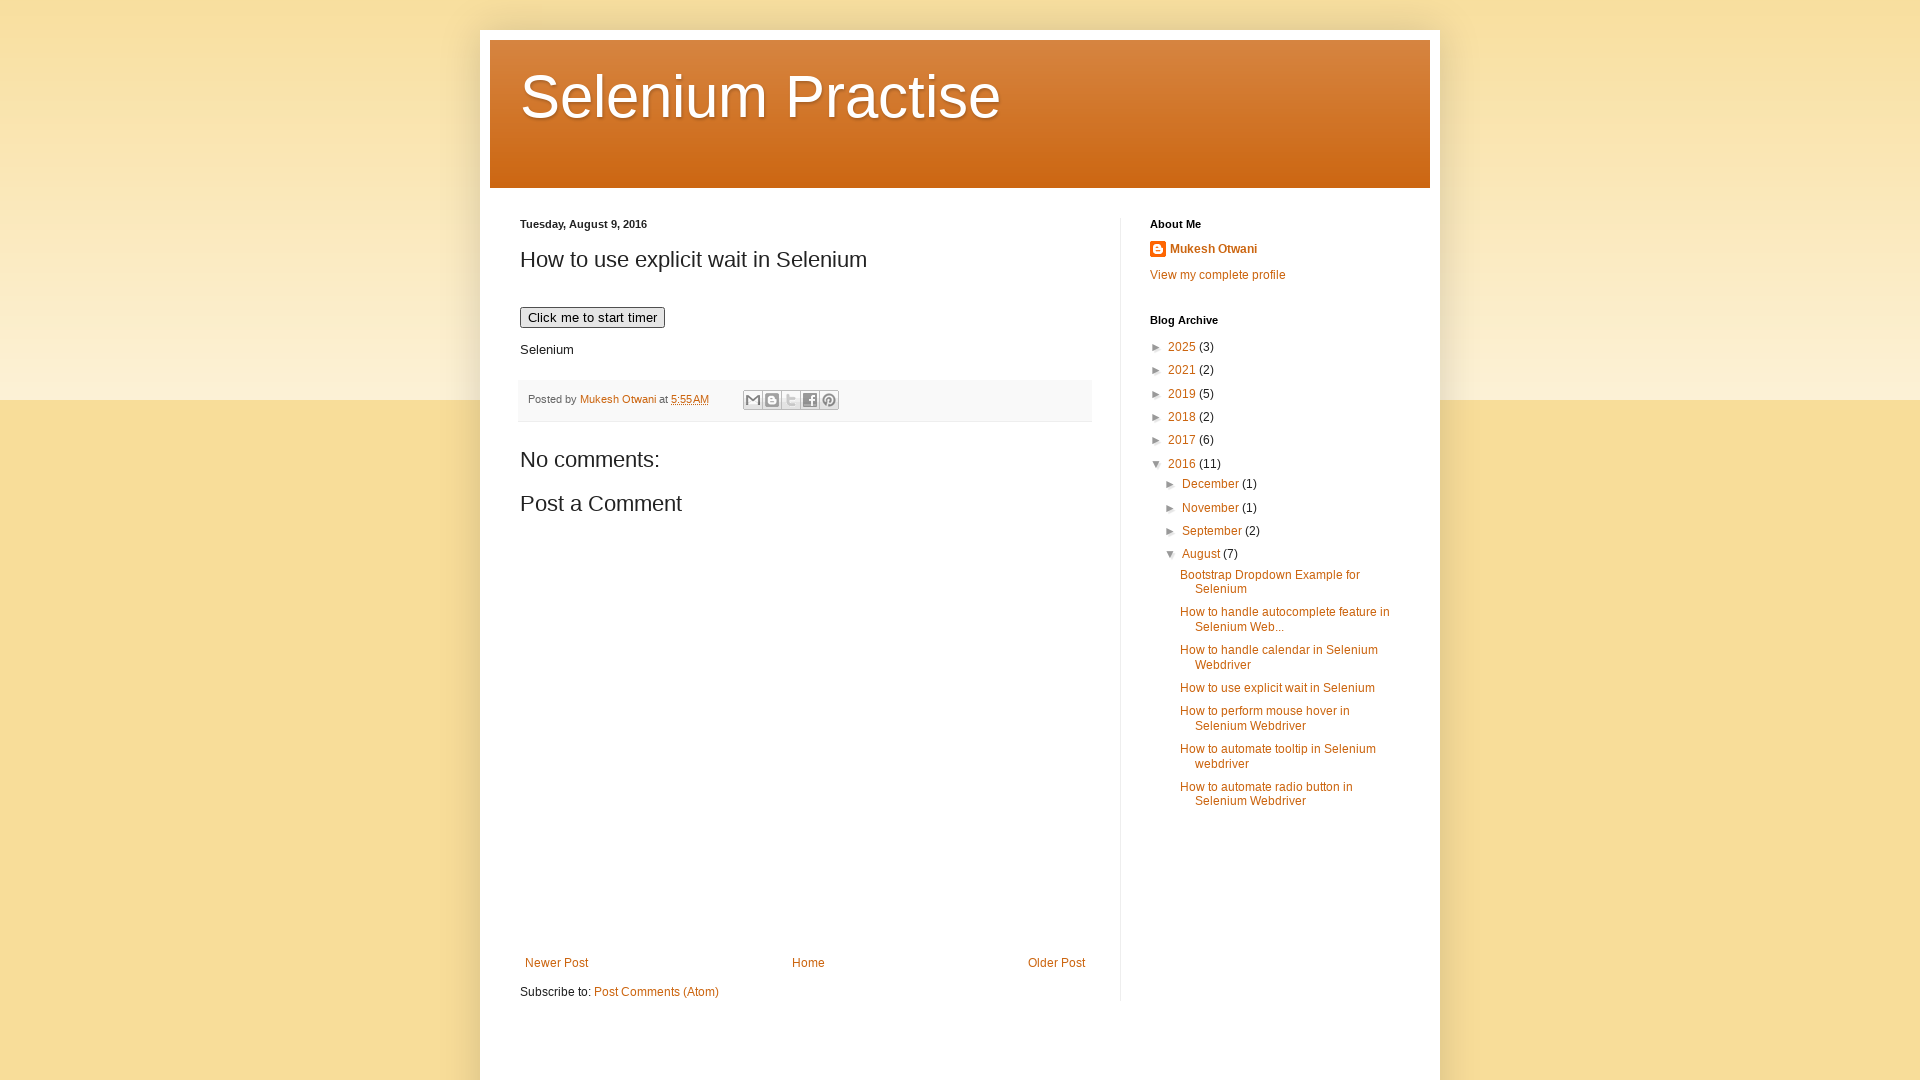